Tests that edits are saved when the edit input loses focus (blur event)

Starting URL: https://demo.playwright.dev/todomvc

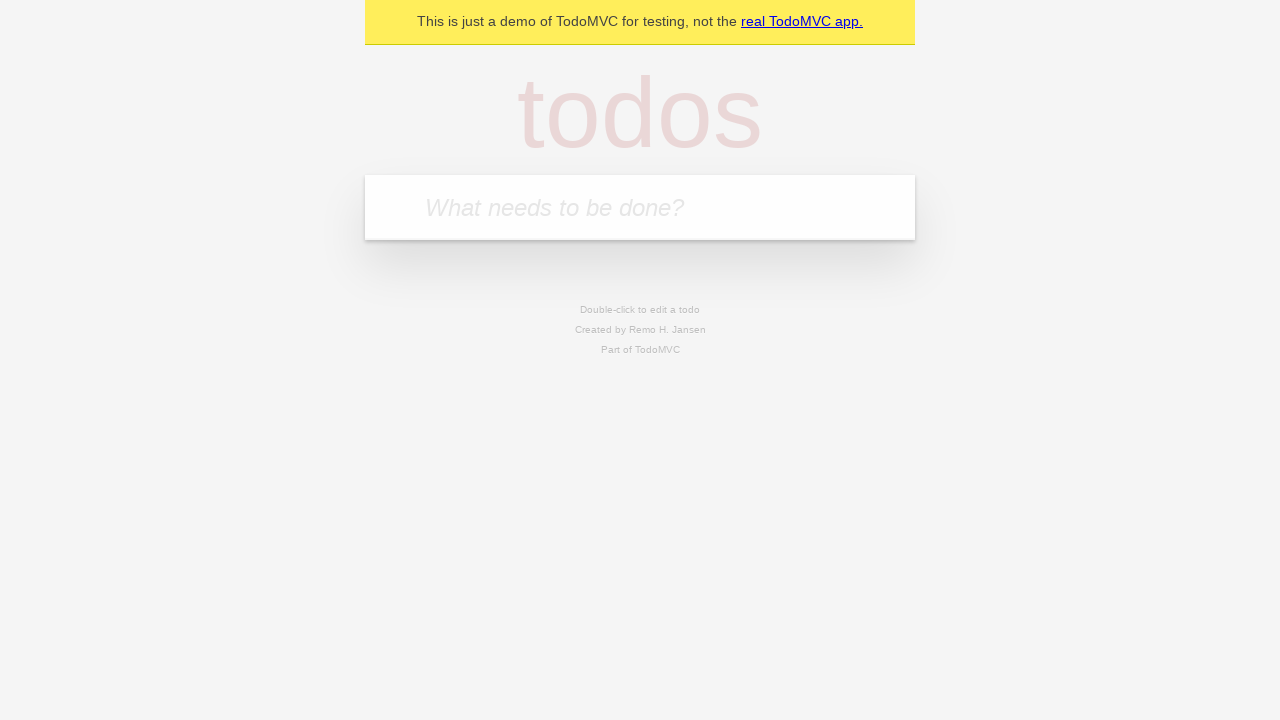

Filled todo input with 'buy some cheese' on internal:attr=[placeholder="What needs to be done?"i]
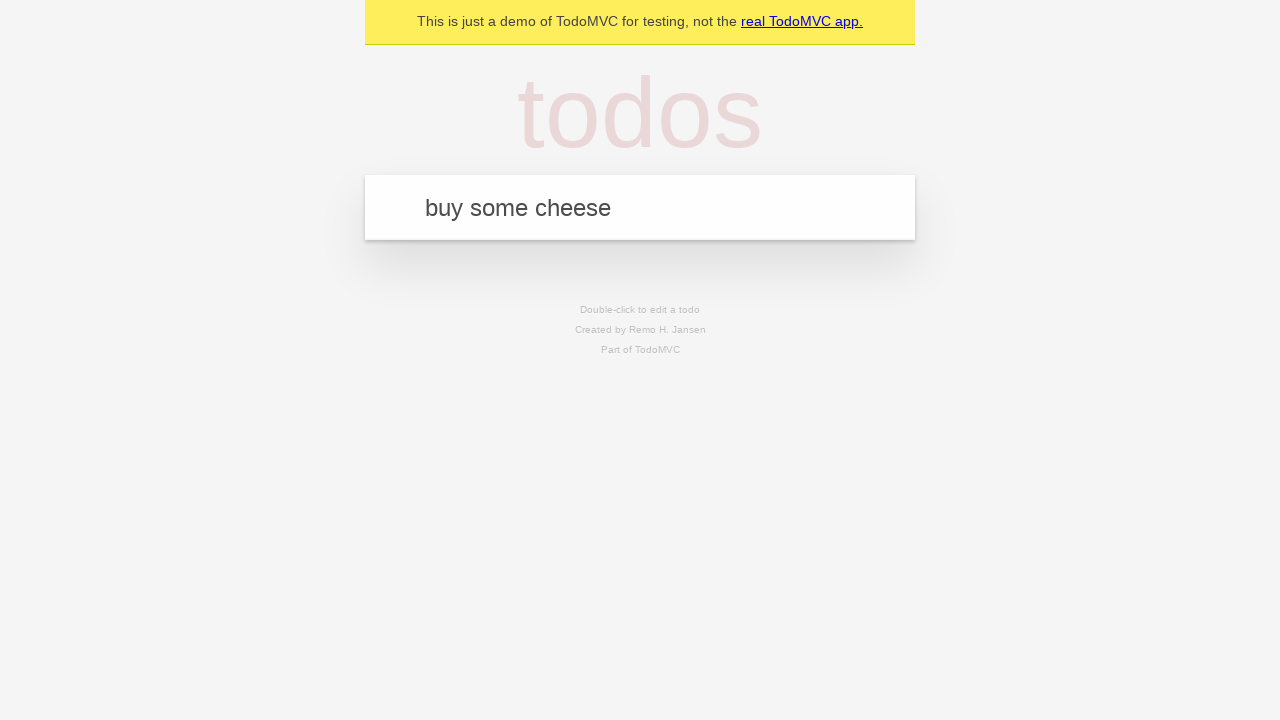

Pressed Enter to create todo 'buy some cheese' on internal:attr=[placeholder="What needs to be done?"i]
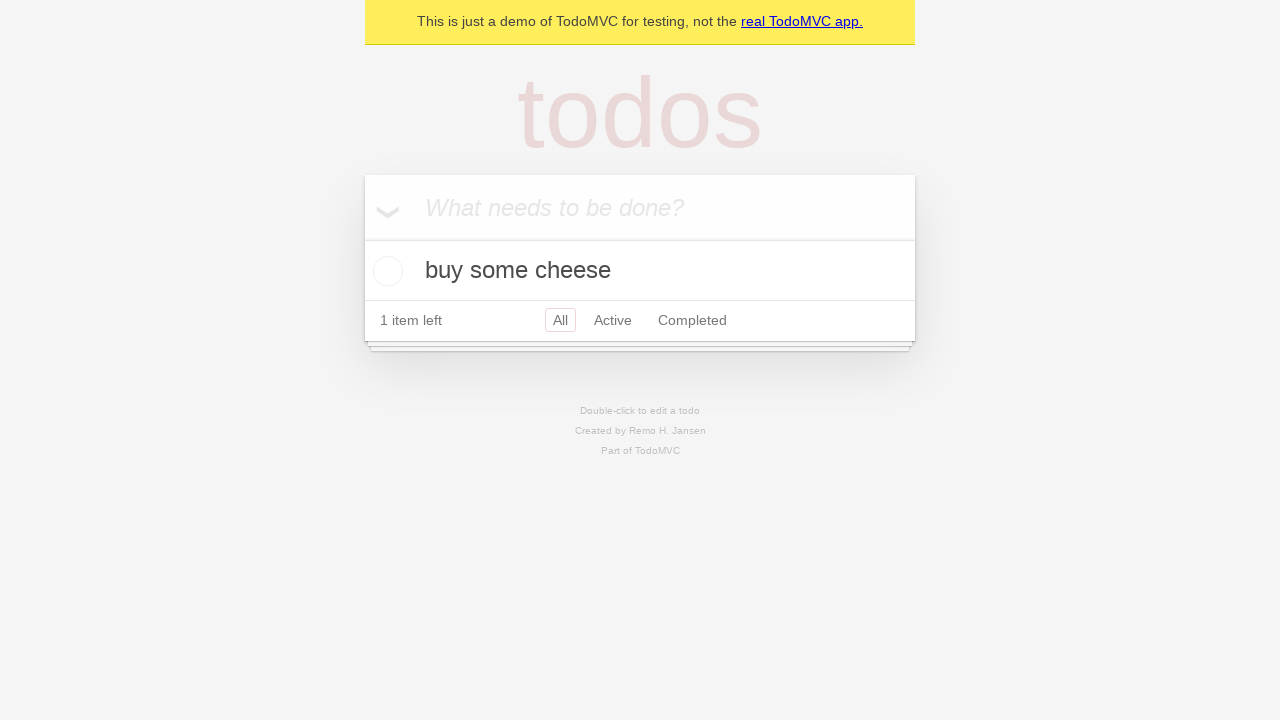

Filled todo input with 'feed the cat' on internal:attr=[placeholder="What needs to be done?"i]
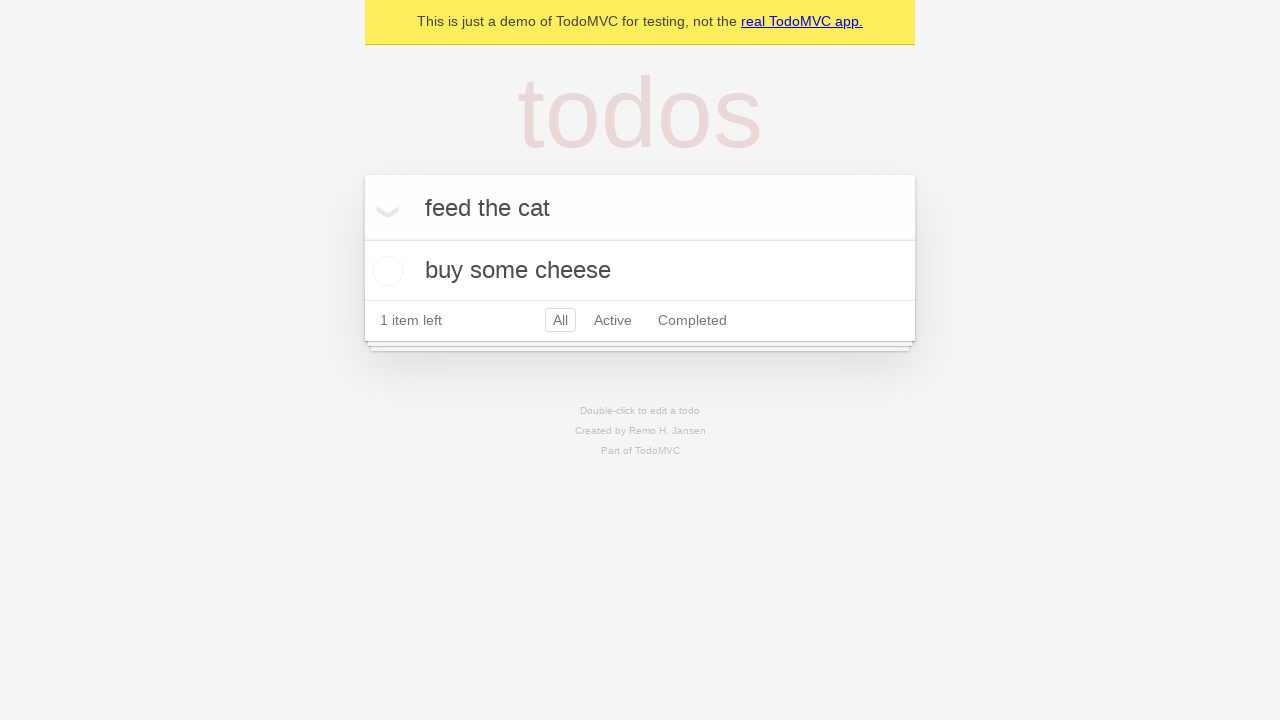

Pressed Enter to create todo 'feed the cat' on internal:attr=[placeholder="What needs to be done?"i]
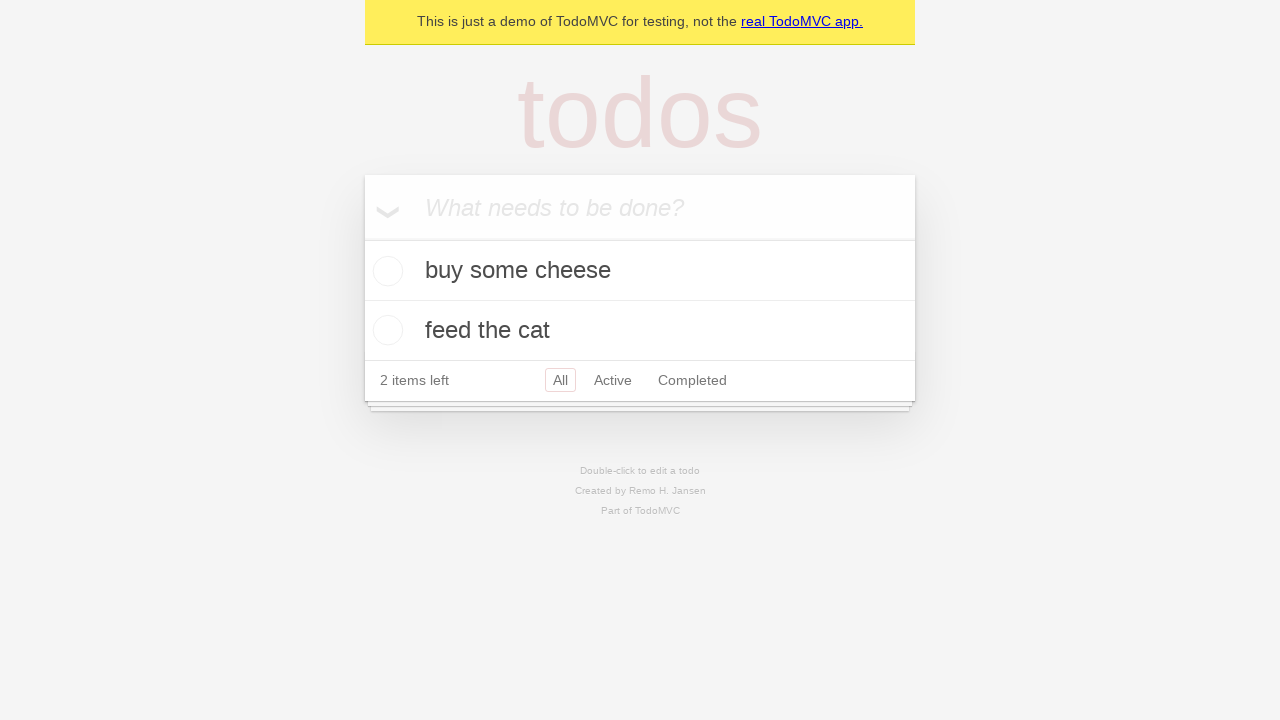

Filled todo input with 'book a doctors appointment' on internal:attr=[placeholder="What needs to be done?"i]
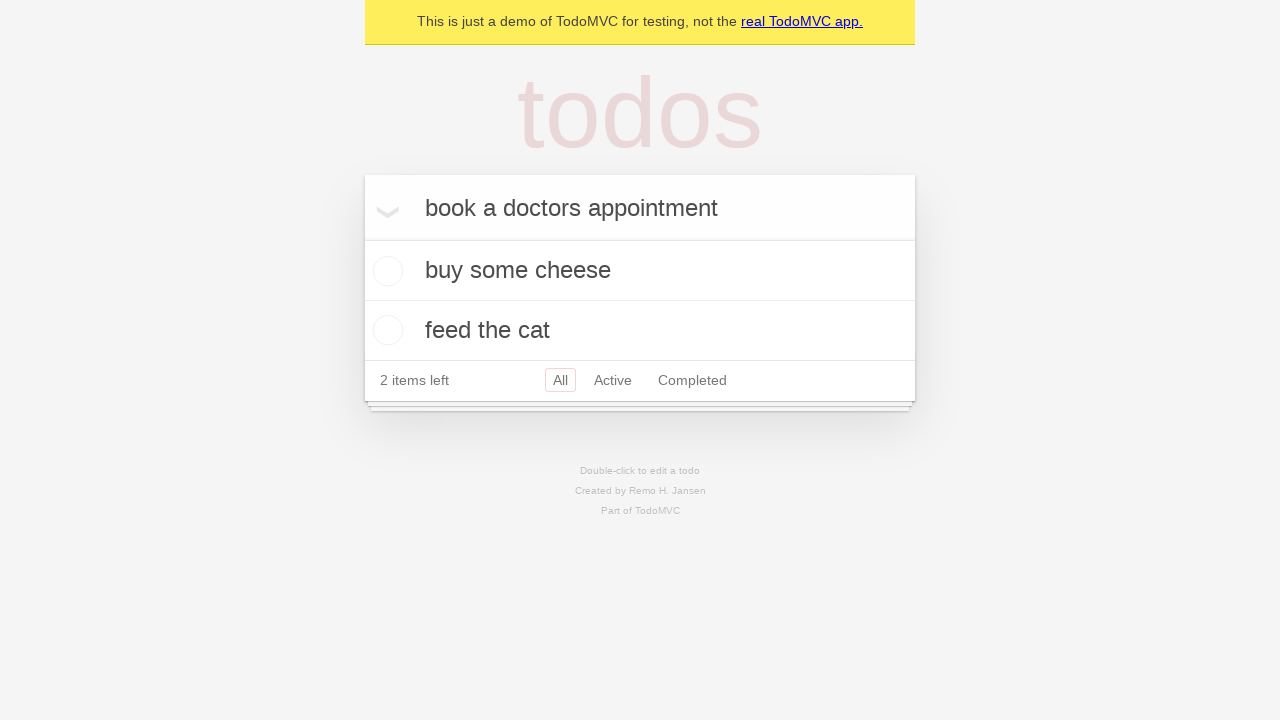

Pressed Enter to create todo 'book a doctors appointment' on internal:attr=[placeholder="What needs to be done?"i]
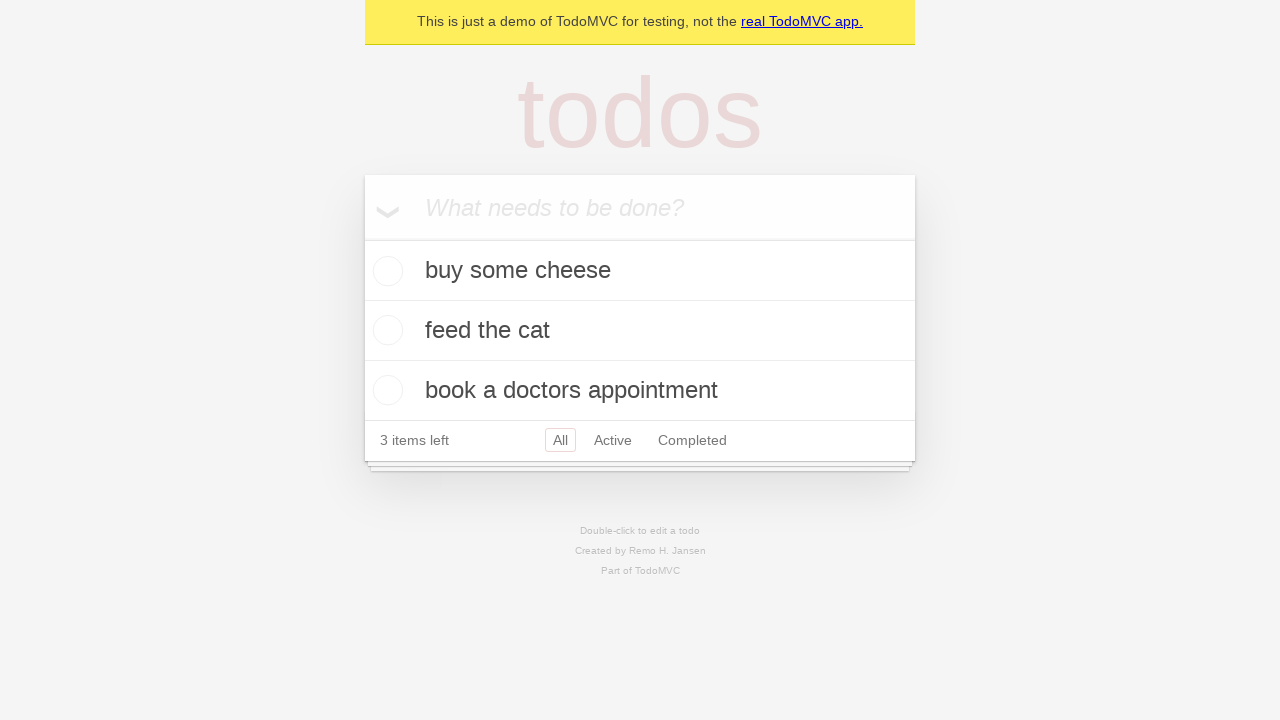

All 3 todo items loaded
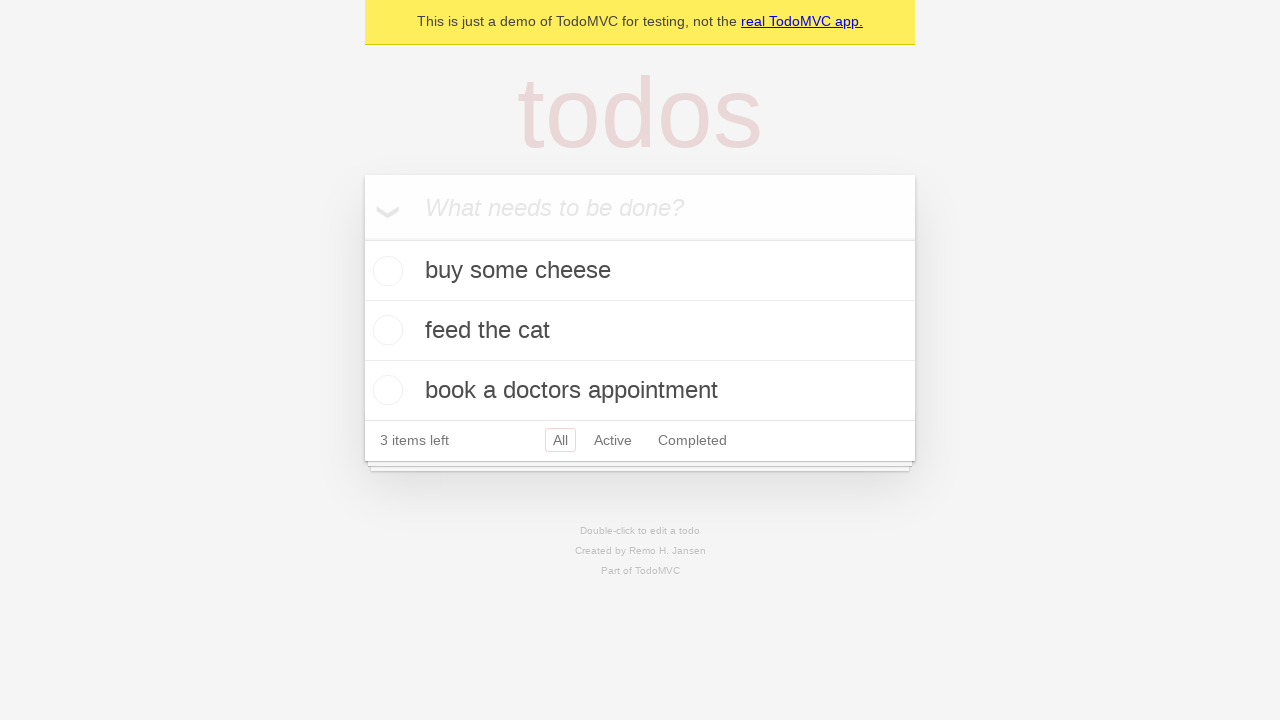

Double-clicked second todo item to enter edit mode at (640, 331) on [data-testid='todo-item'] >> nth=1
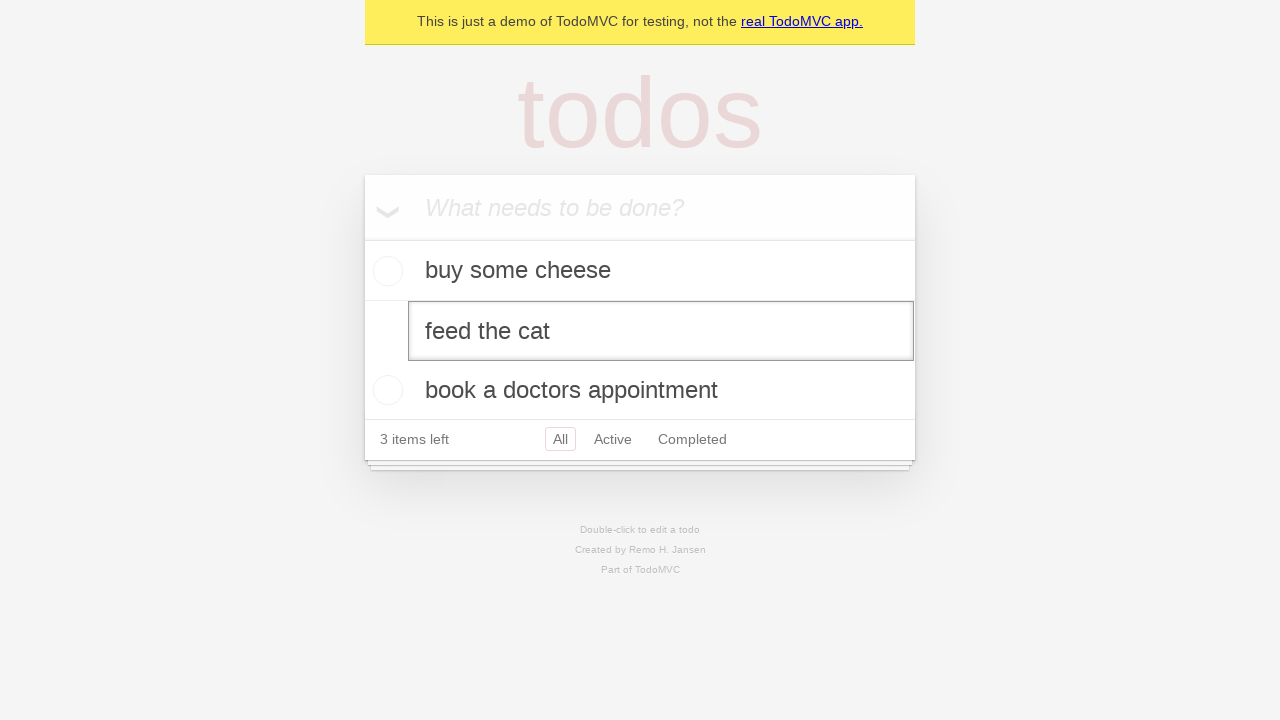

Filled edit textbox with new text 'buy some sausages' on [data-testid='todo-item'] >> nth=1 >> internal:role=textbox[name="Edit"i]
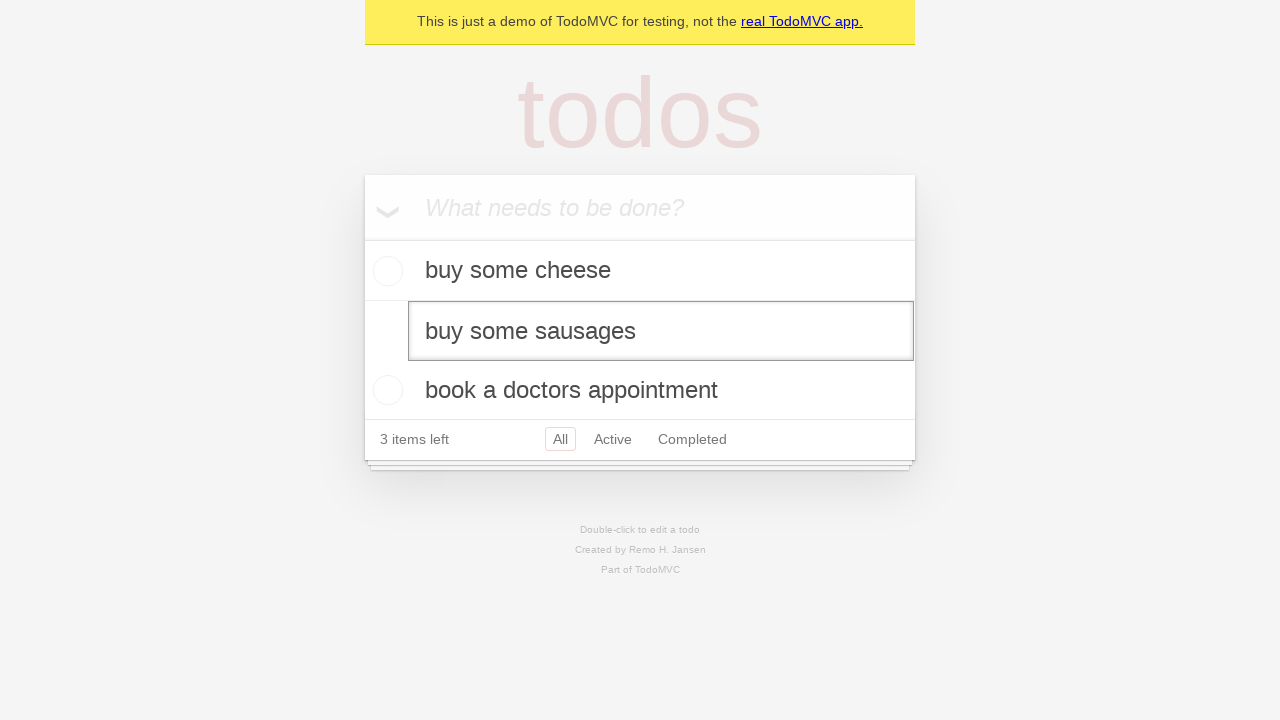

Triggered blur event on edit textbox to save changes
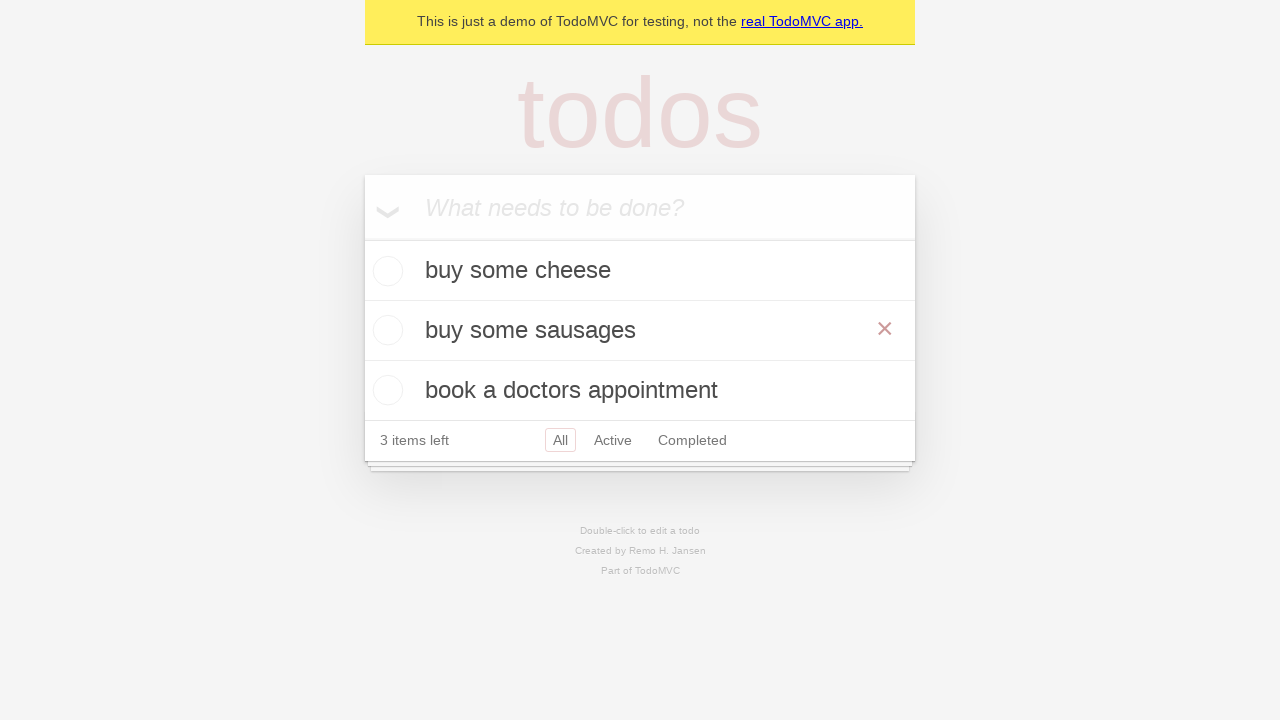

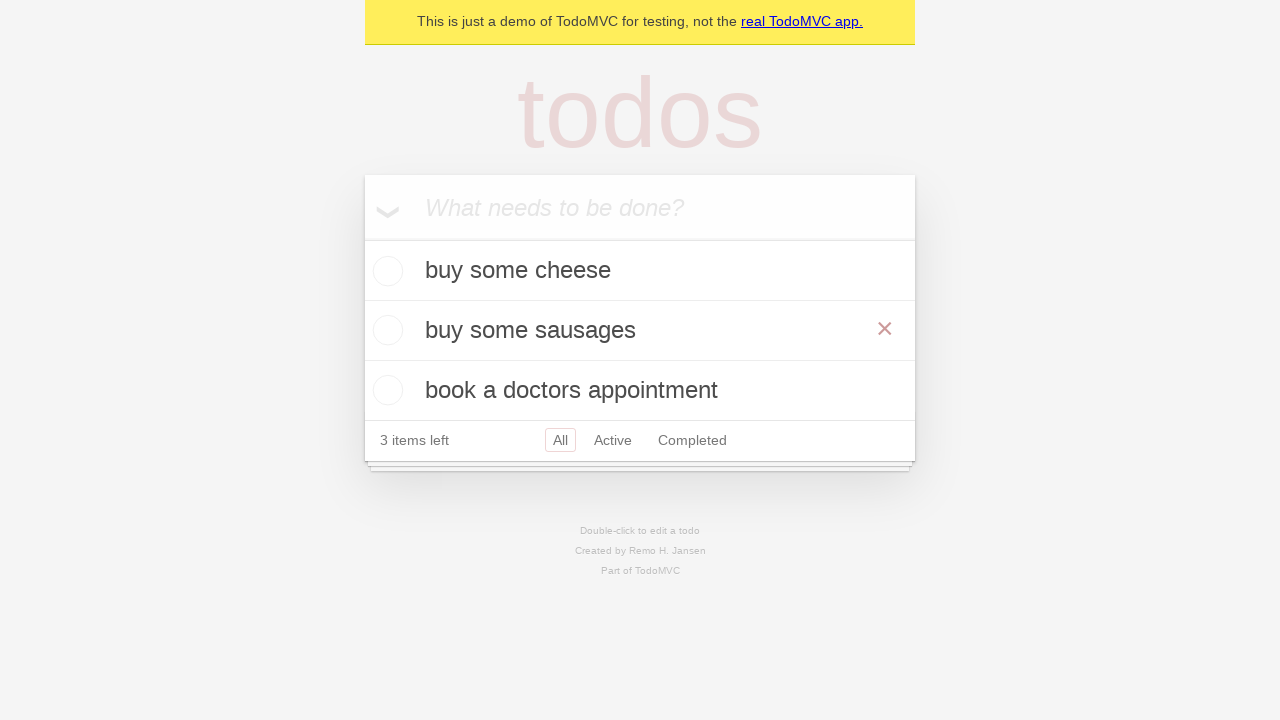